Tests the Playwright documentation website by navigating to the homepage, verifying the title, clicking the "Get Started" link, and confirming navigation to the intro documentation page.

Starting URL: https://playwright.dev

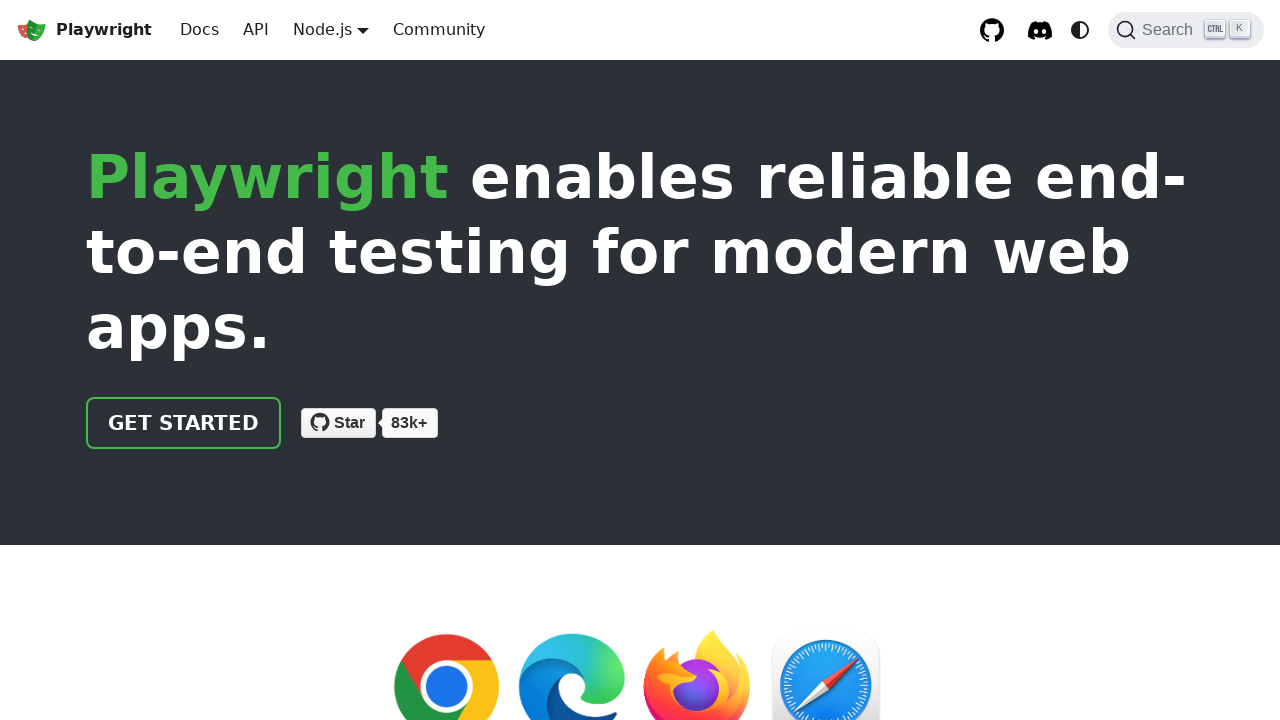

Verified Playwright homepage title
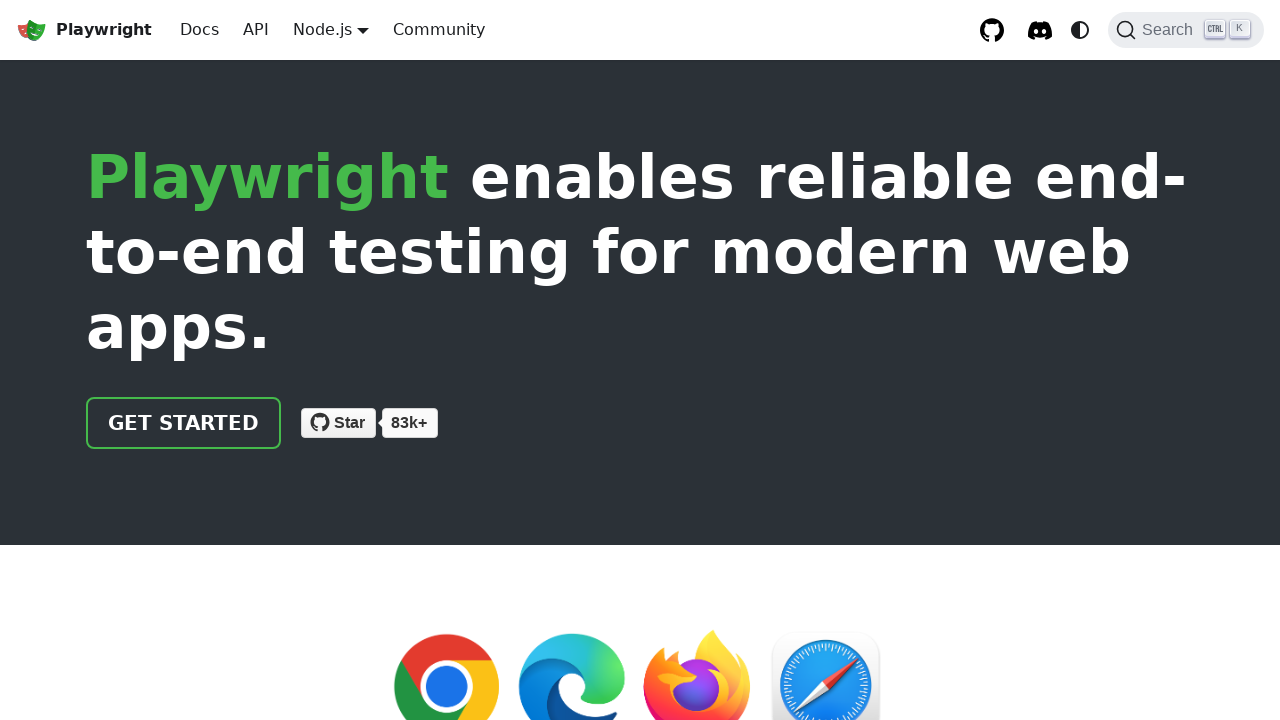

Located 'Get Started' link
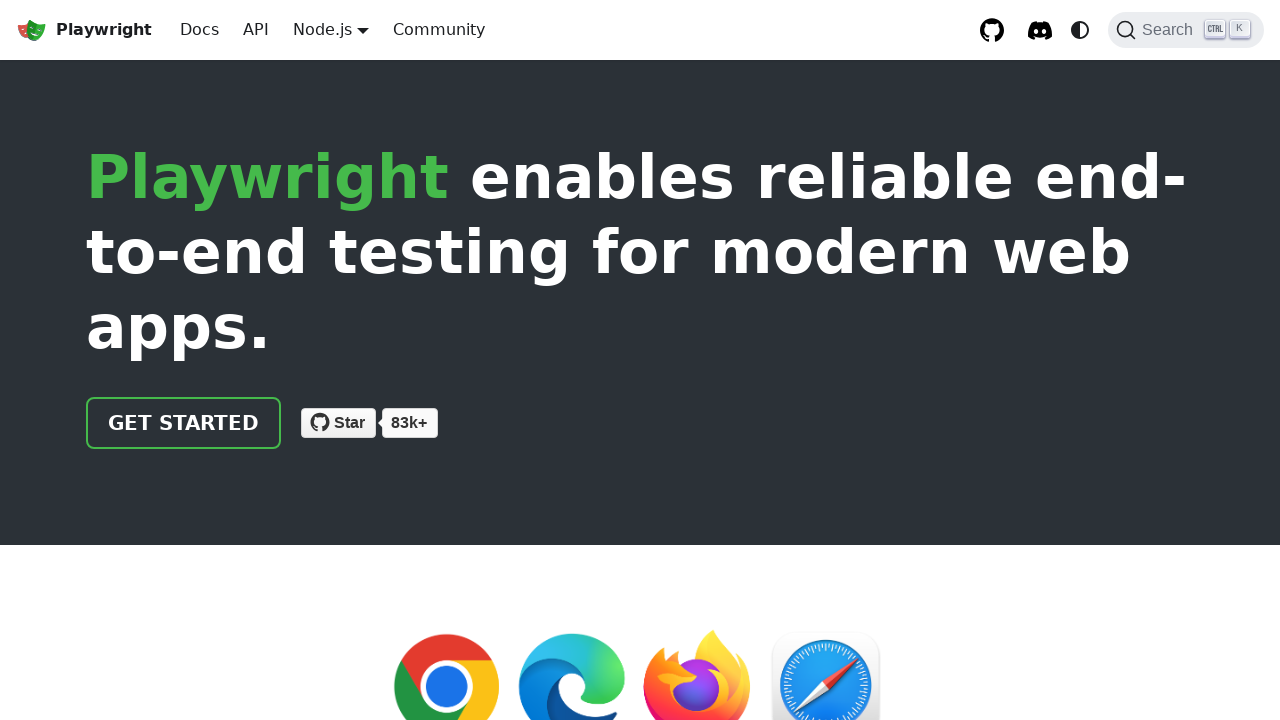

Verified 'Get Started' link href points to '/docs/intro'
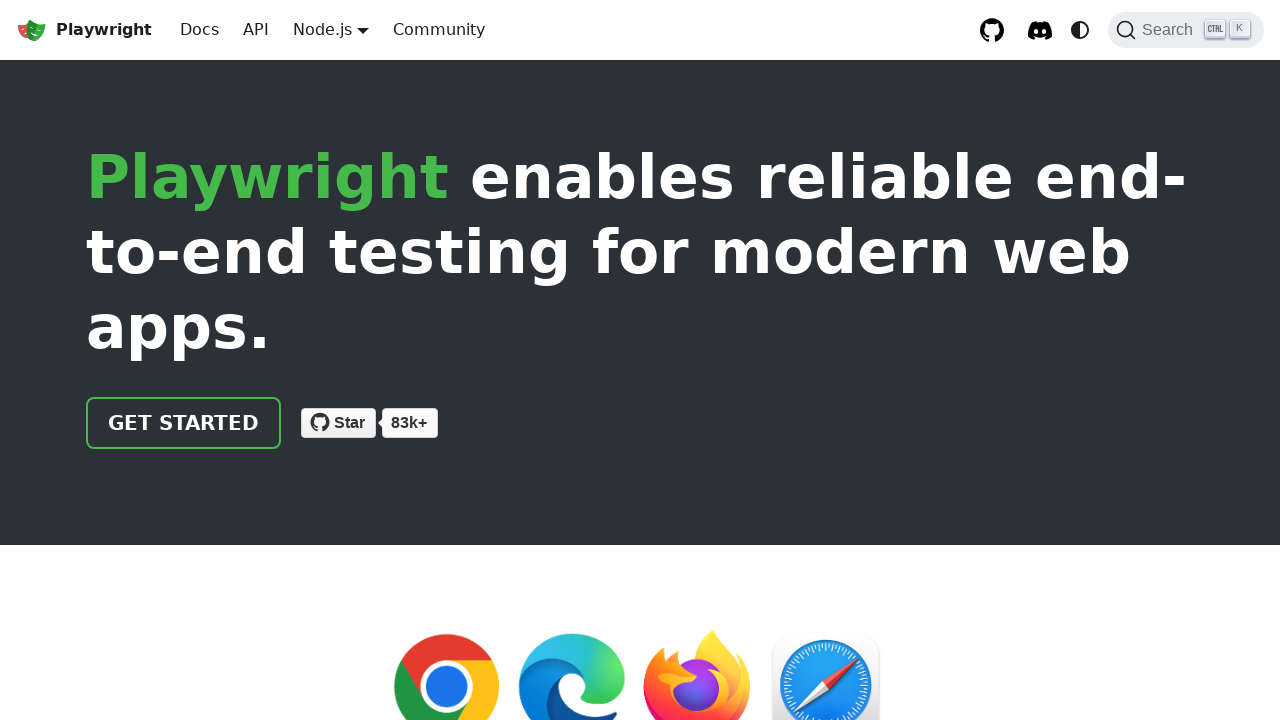

Clicked 'Get Started' link at (184, 423) on text=Get Started
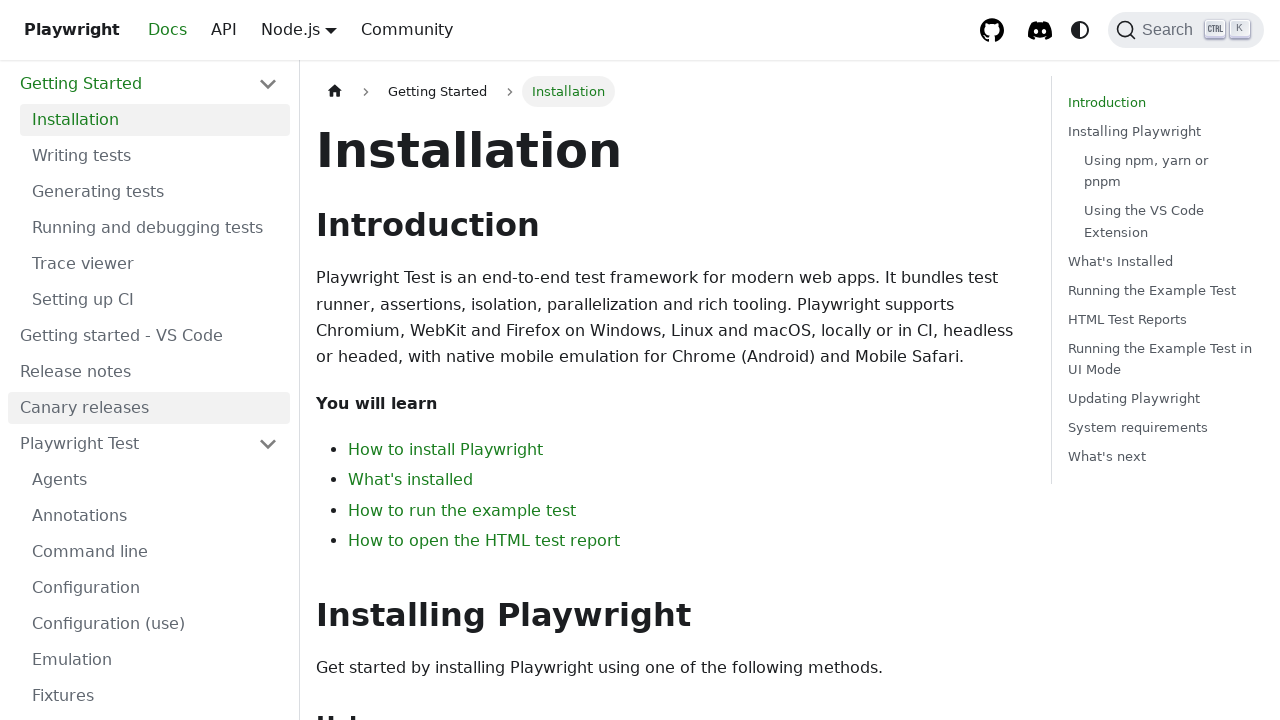

Verified navigation to Playwright intro documentation page
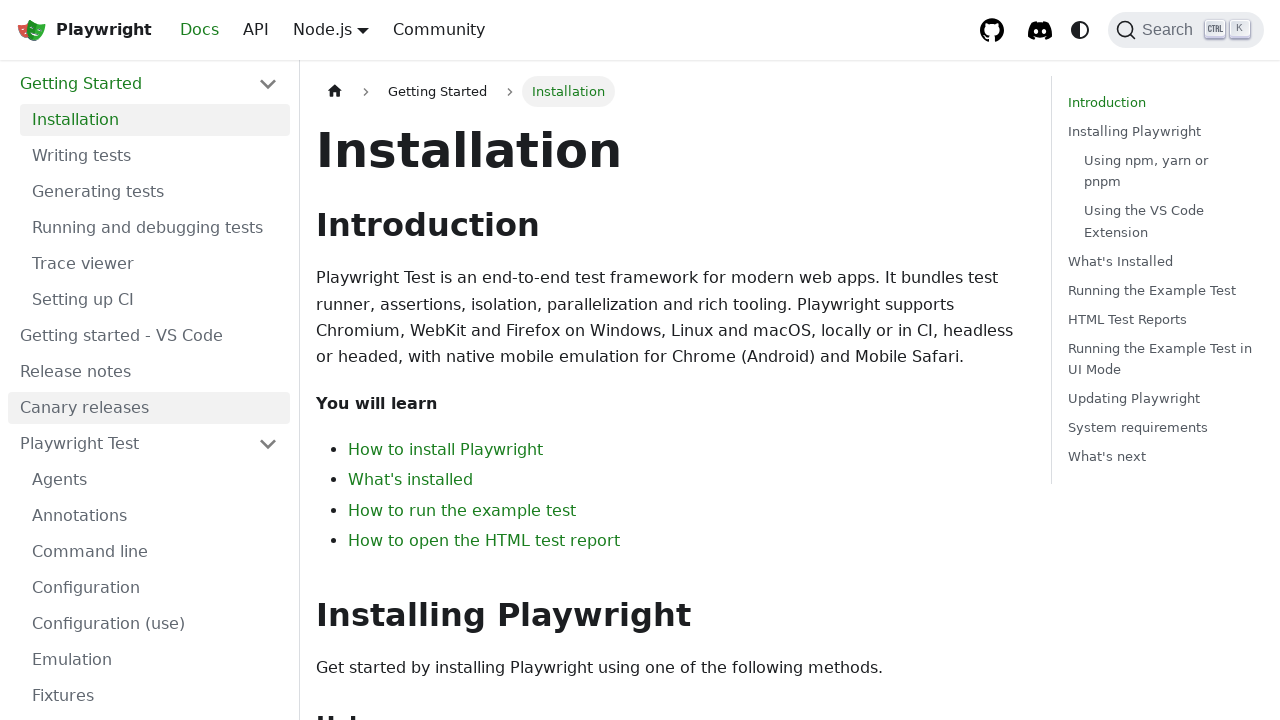

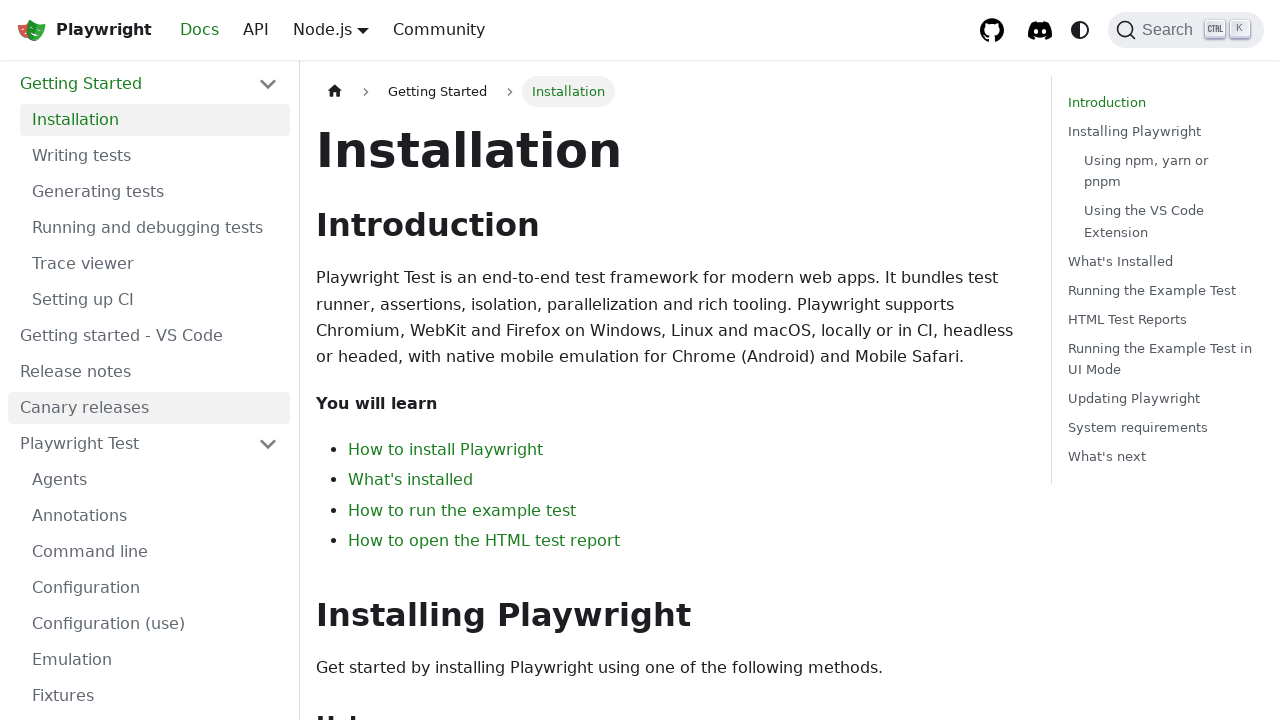